Tests dropdown selection functionality by selecting "Option 1" from a dropdown menu and verifying the selection

Starting URL: https://the-internet.herokuapp.com/dropdown

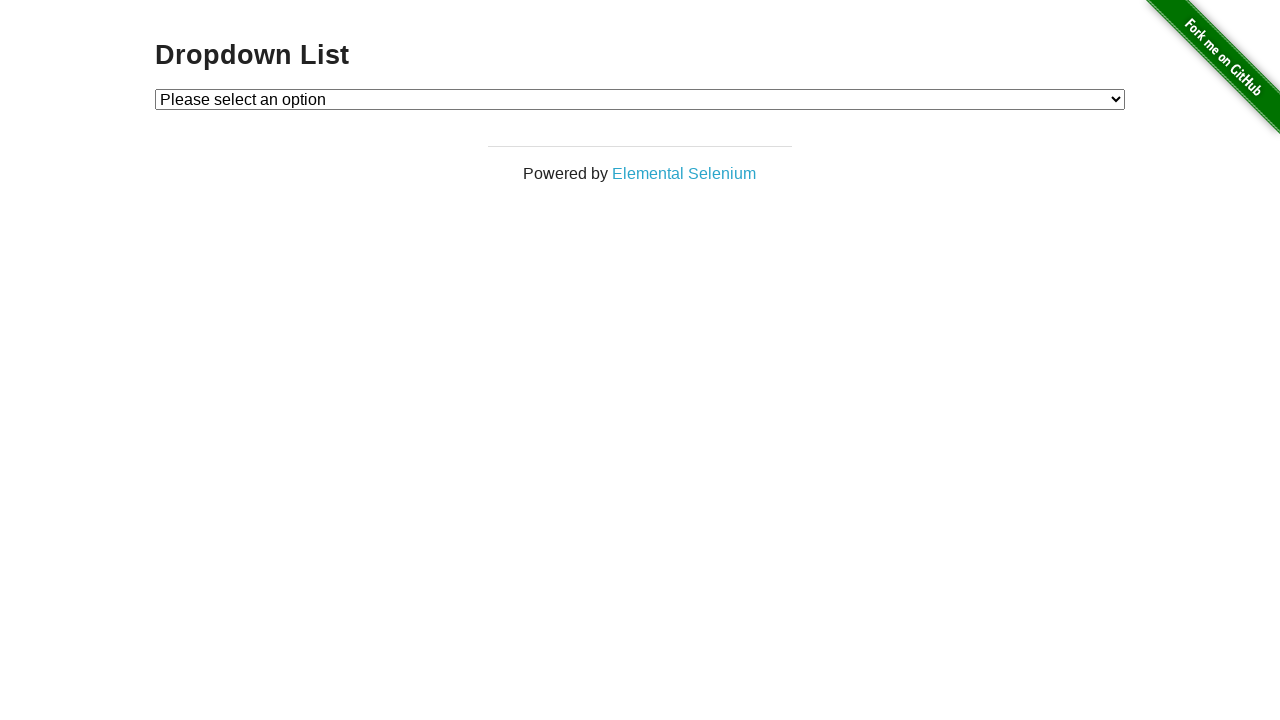

Navigated to dropdown test page
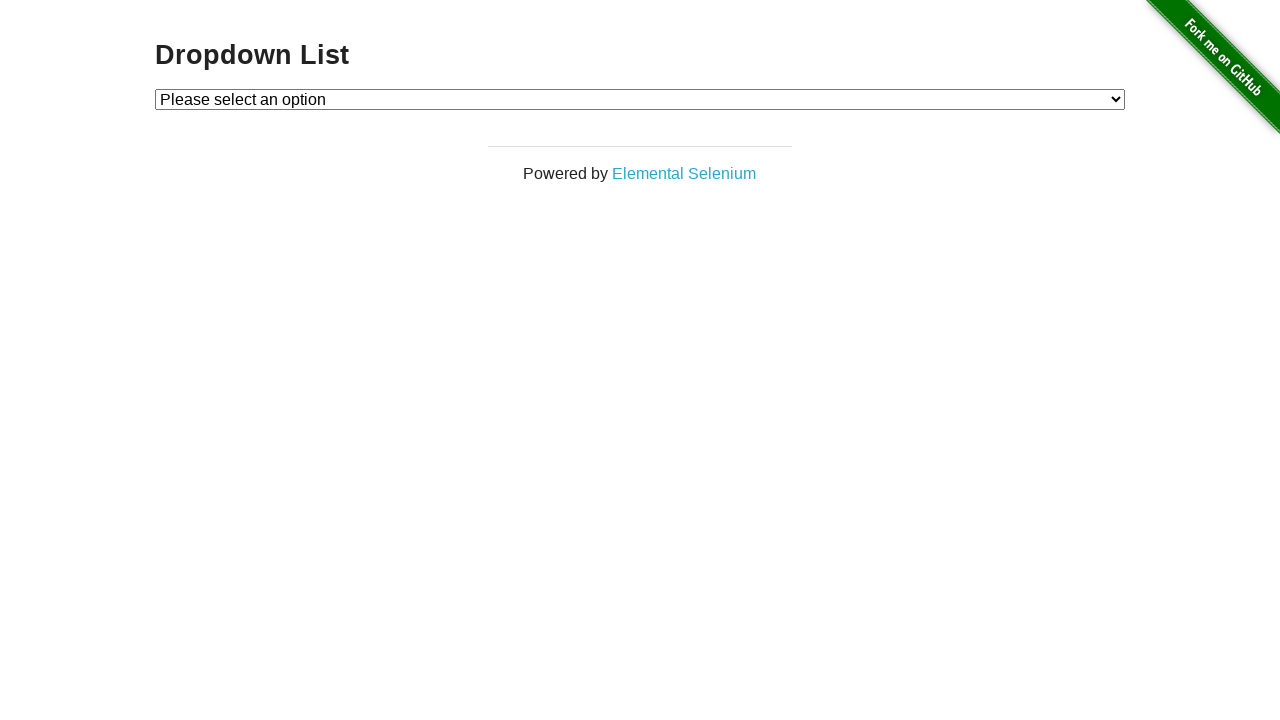

Selected 'Option 1' from the dropdown menu on #dropdown
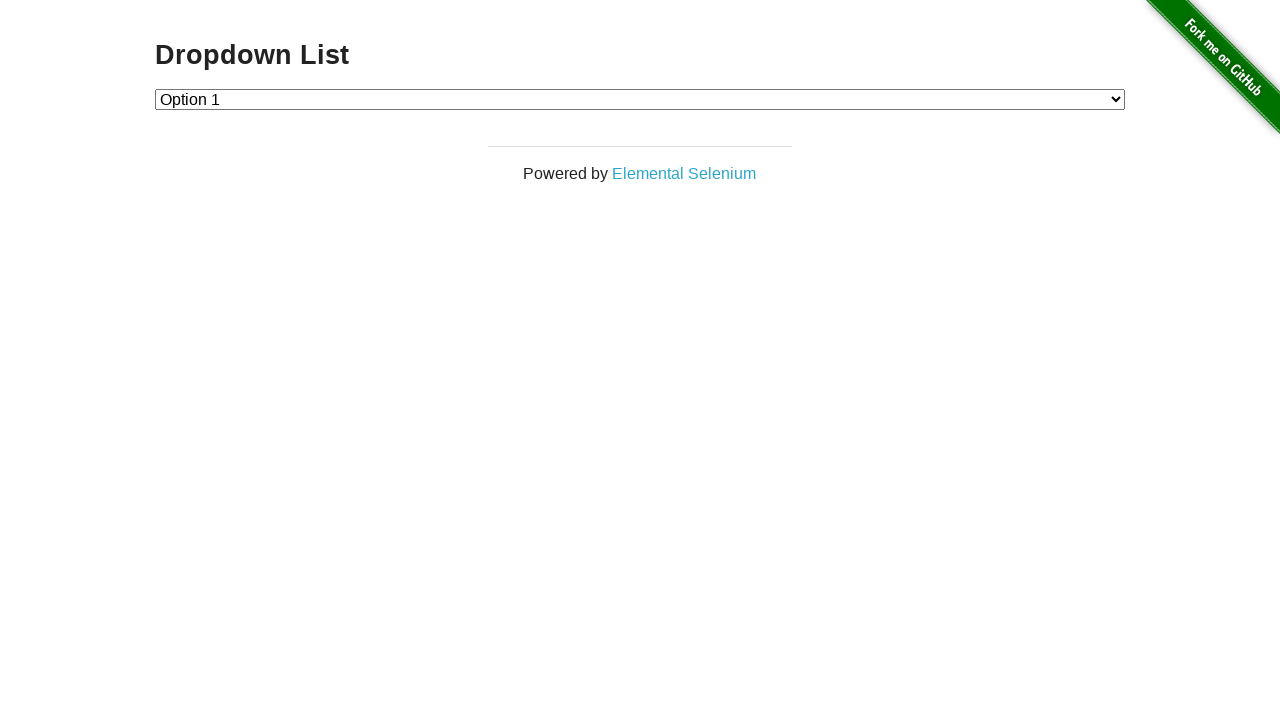

Verified that 'Option 1' (value '1') is now selected in the dropdown
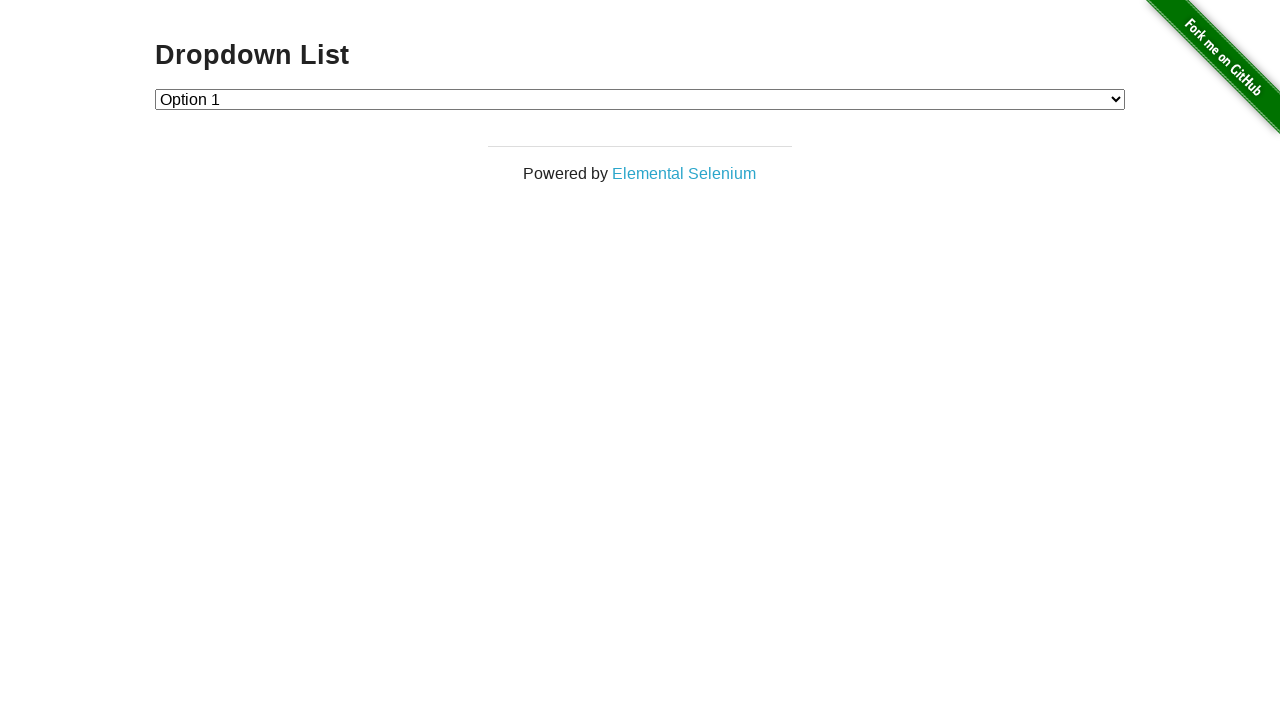

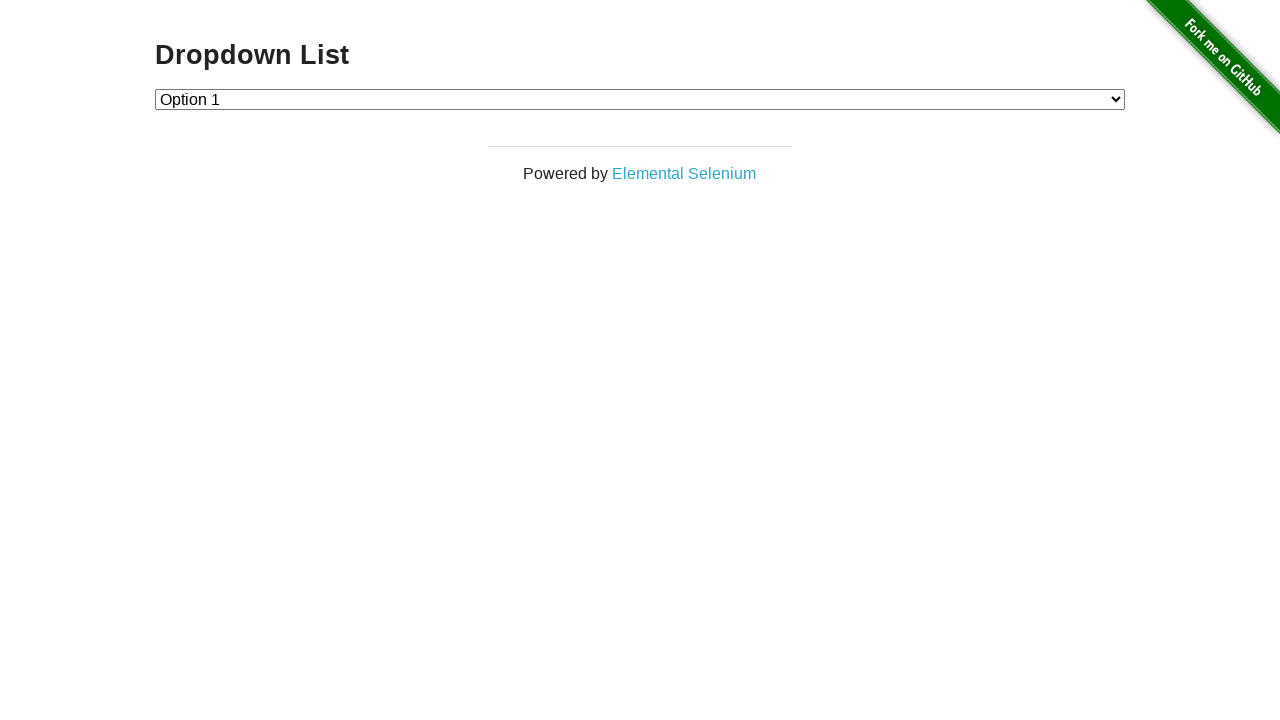